Tests confirm dialog handling by clicking a button to trigger a confirmation dialog and dismissing it

Starting URL: http://sahitest.com/demo/confirmTest.htm

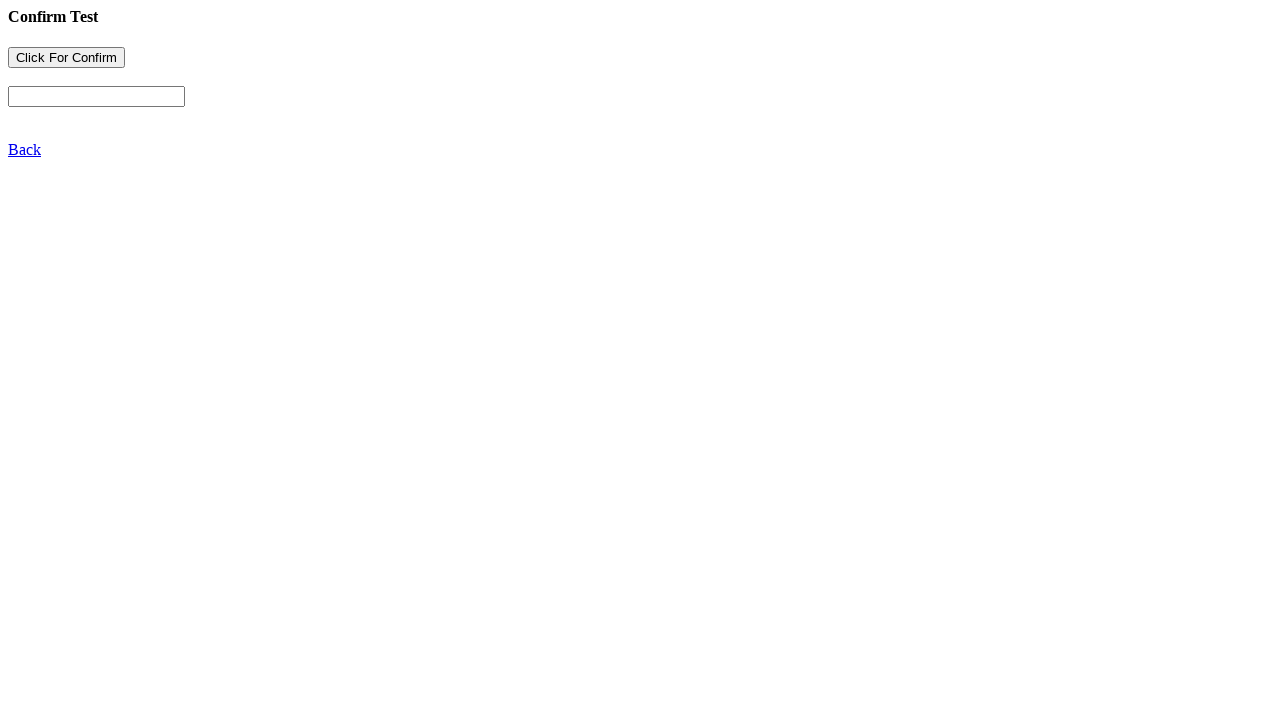

Set up dialog handler to automatically dismiss confirmation dialogs
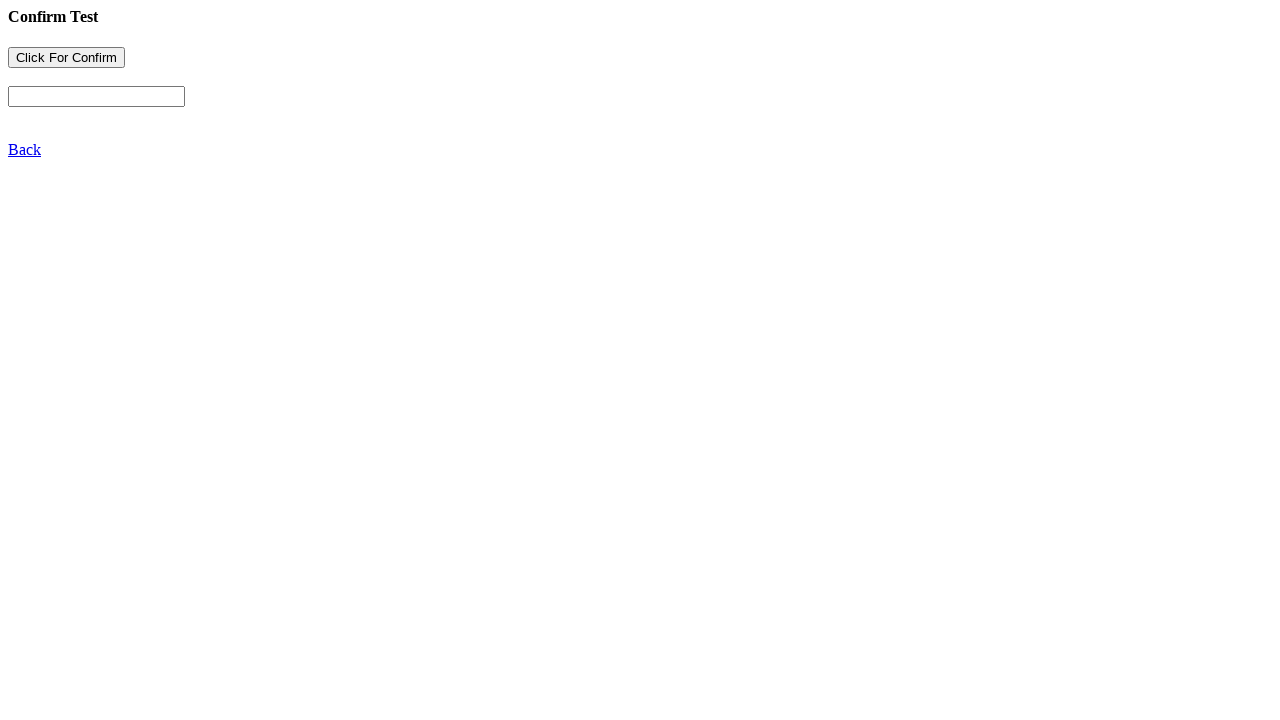

Clicked button to trigger confirmation dialog at (66, 58) on input[name='b1']
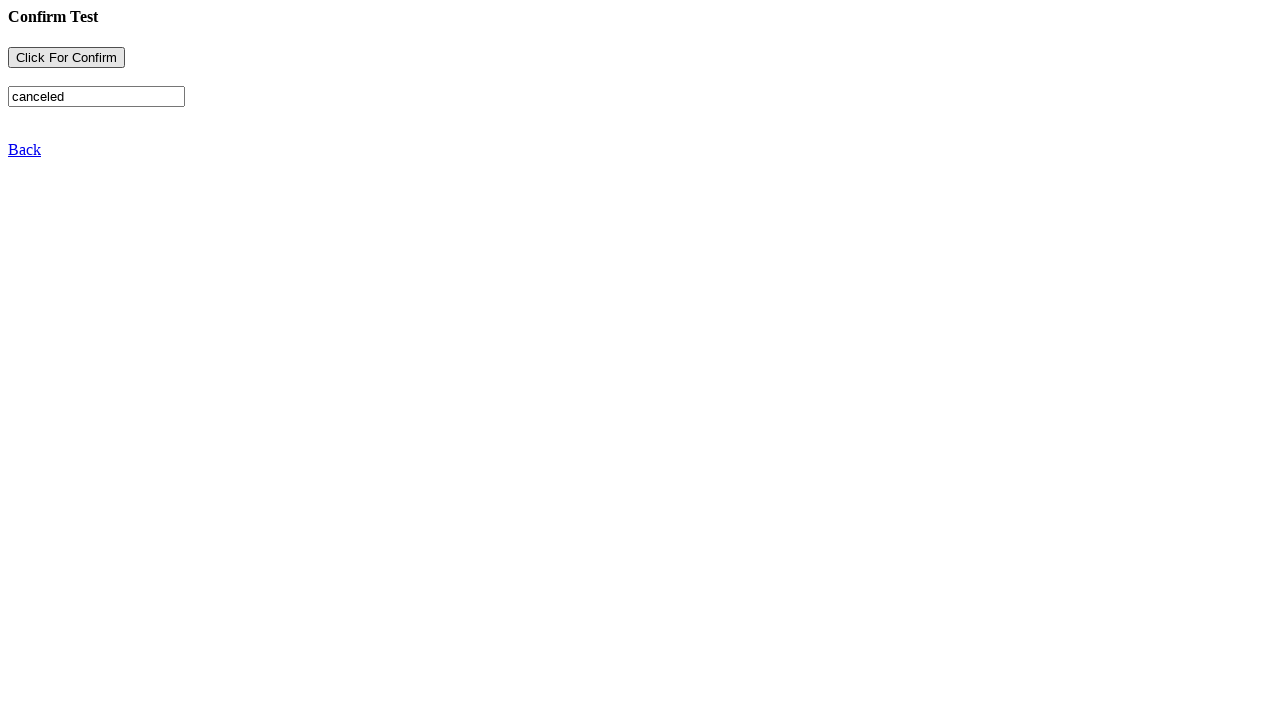

Waited for dialog to be dismissed
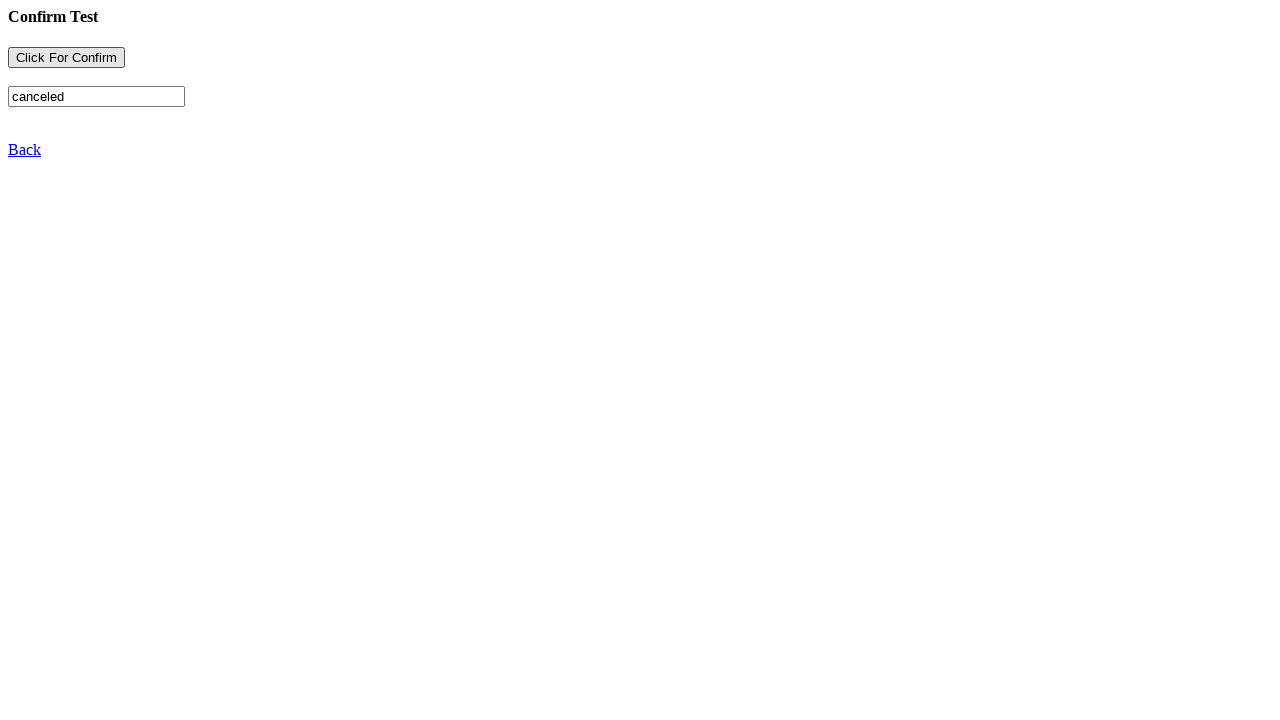

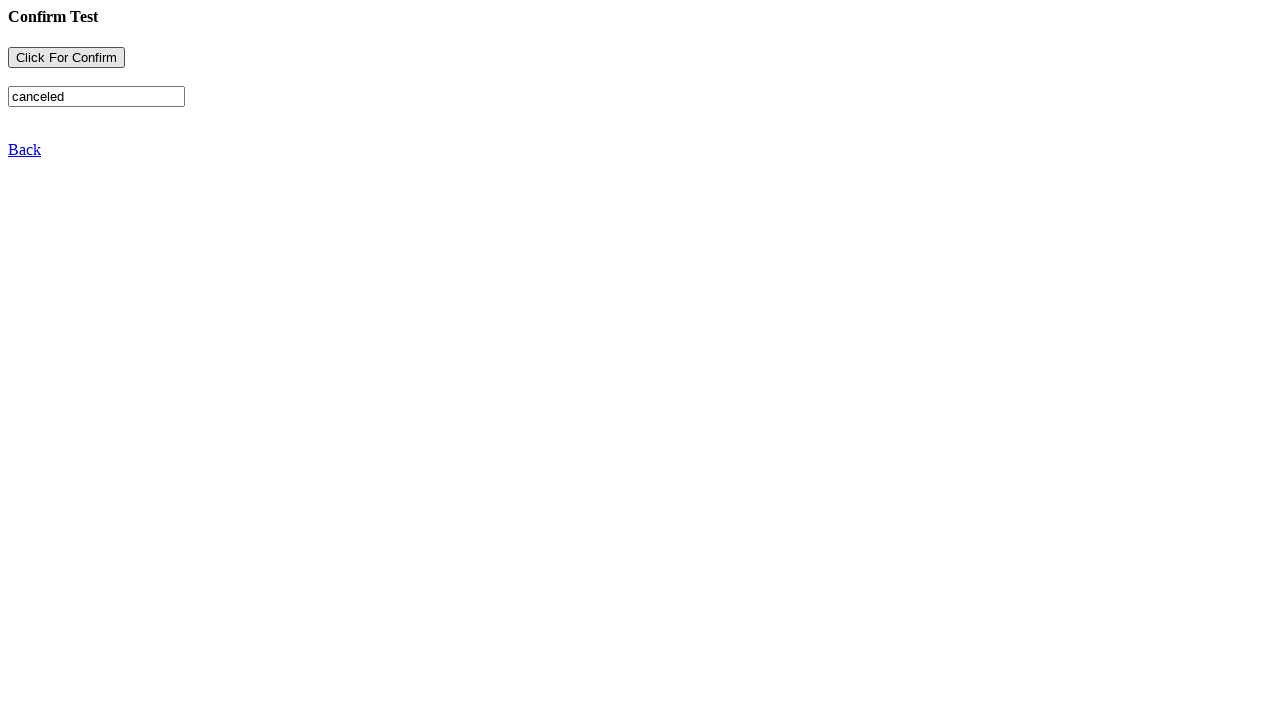